Navigates through the Shifting Content section to Example 1 and counts the menu elements on the page

Starting URL: https://the-internet.herokuapp.com/

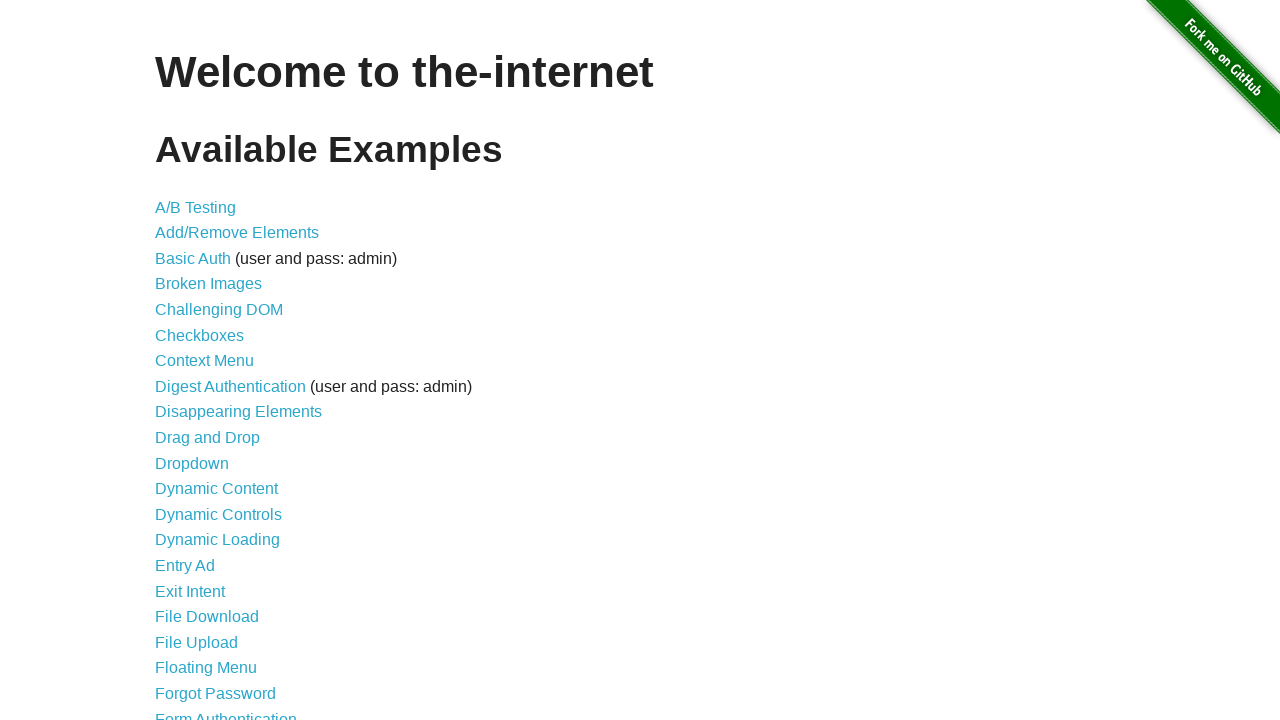

Clicked on 'Shifting Content' link at (212, 523) on text=Shifting Content
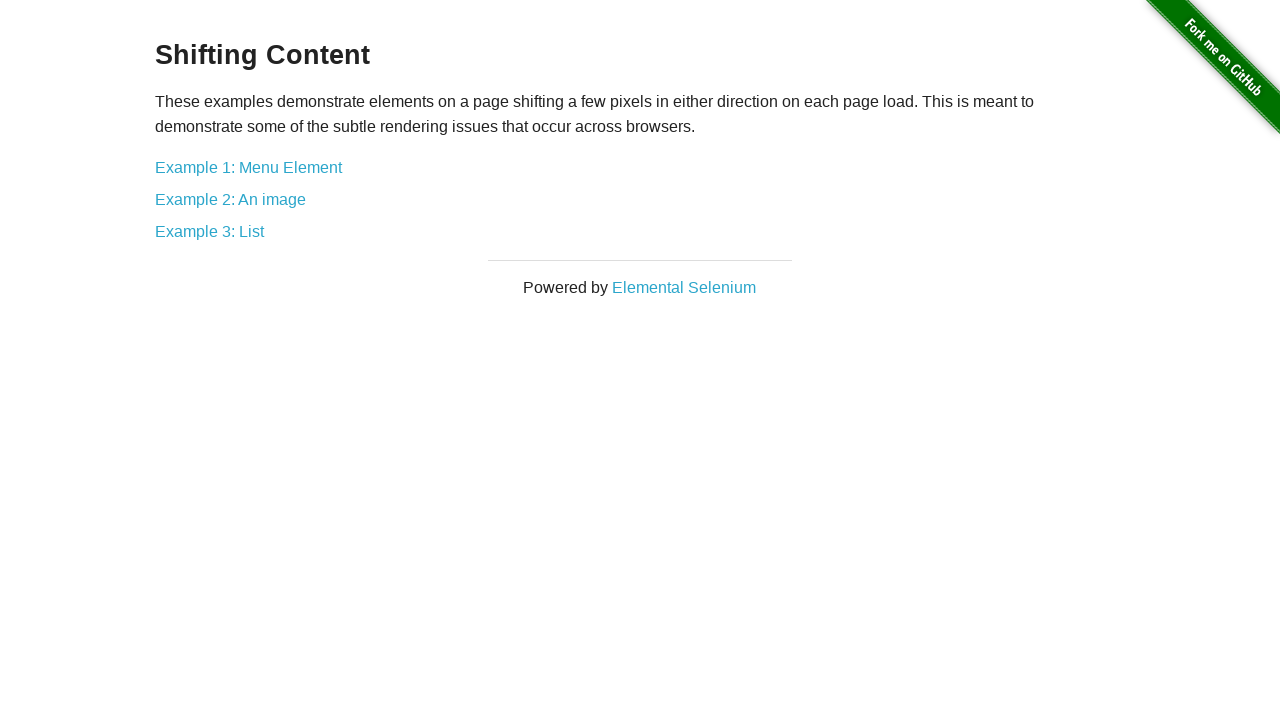

Clicked on 'Example 1: Menu Element' link at (248, 167) on text=Example 1: Menu Element
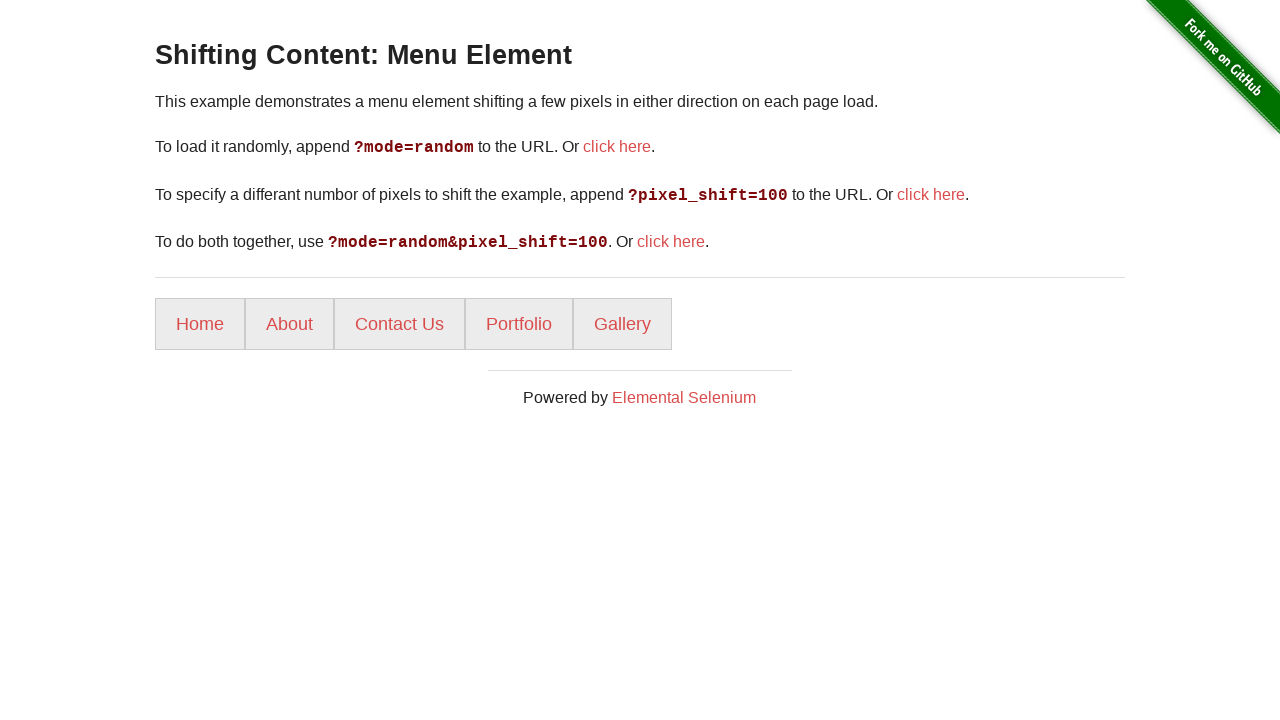

Menu items loaded successfully
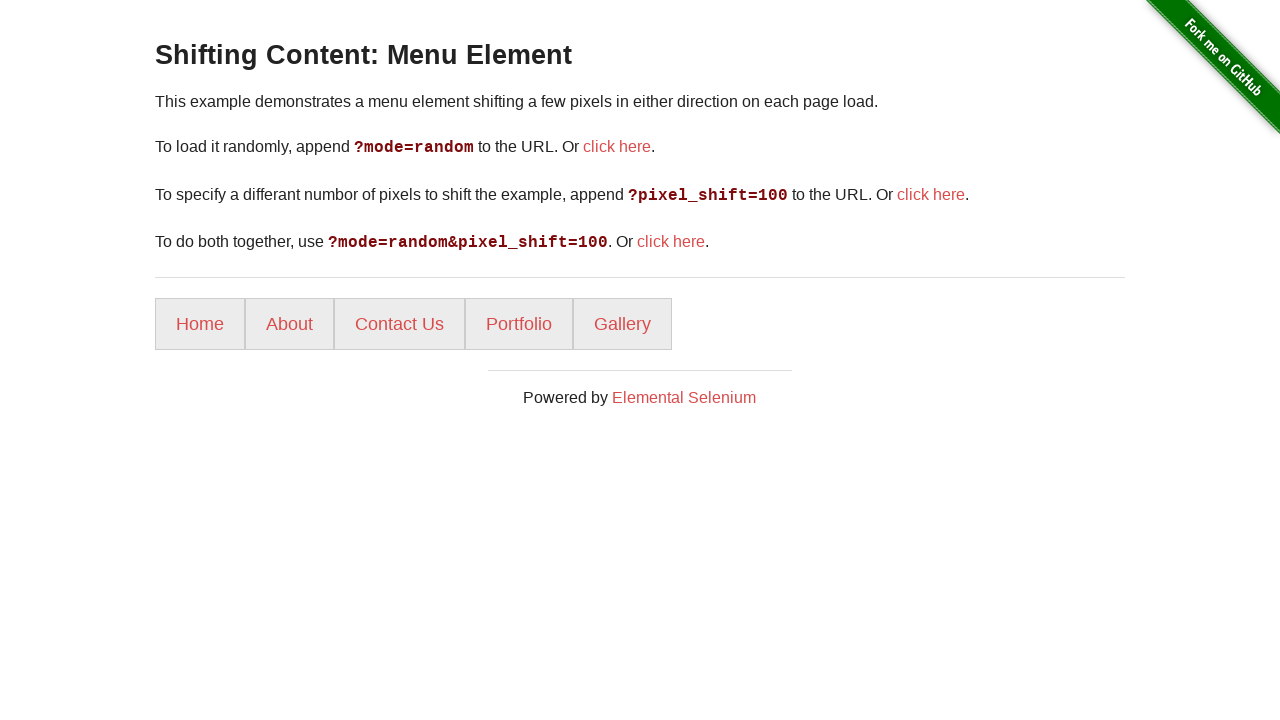

Retrieved 5 menu elements from the page
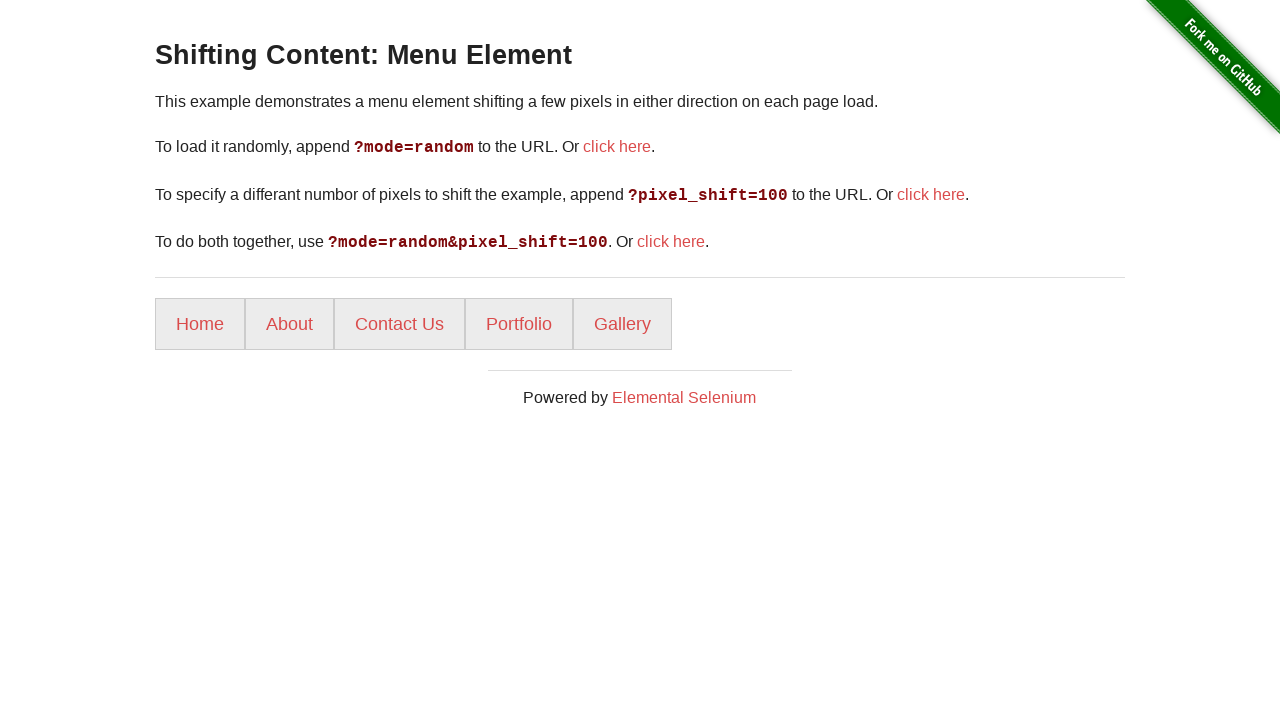

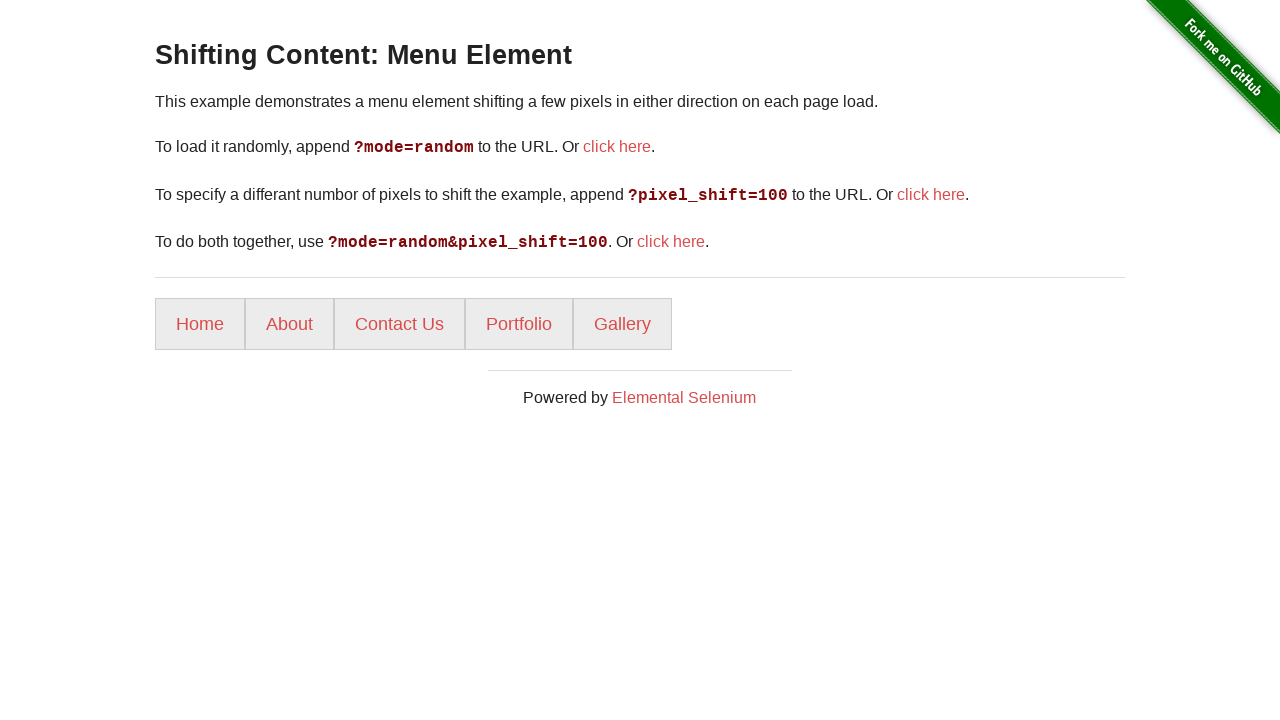